Navigates to the Koel app homepage and verifies the URL is correct

Starting URL: https://qa.koel.app/

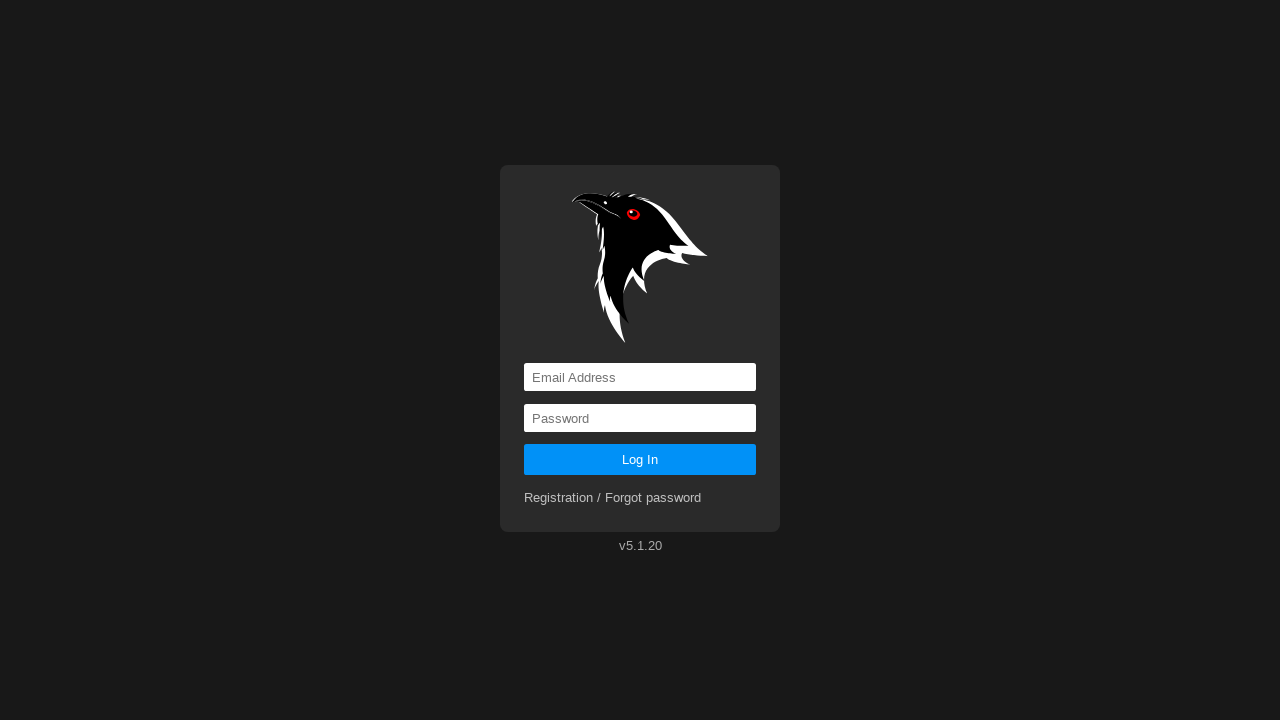

Navigated to Koel app homepage at https://qa.koel.app/
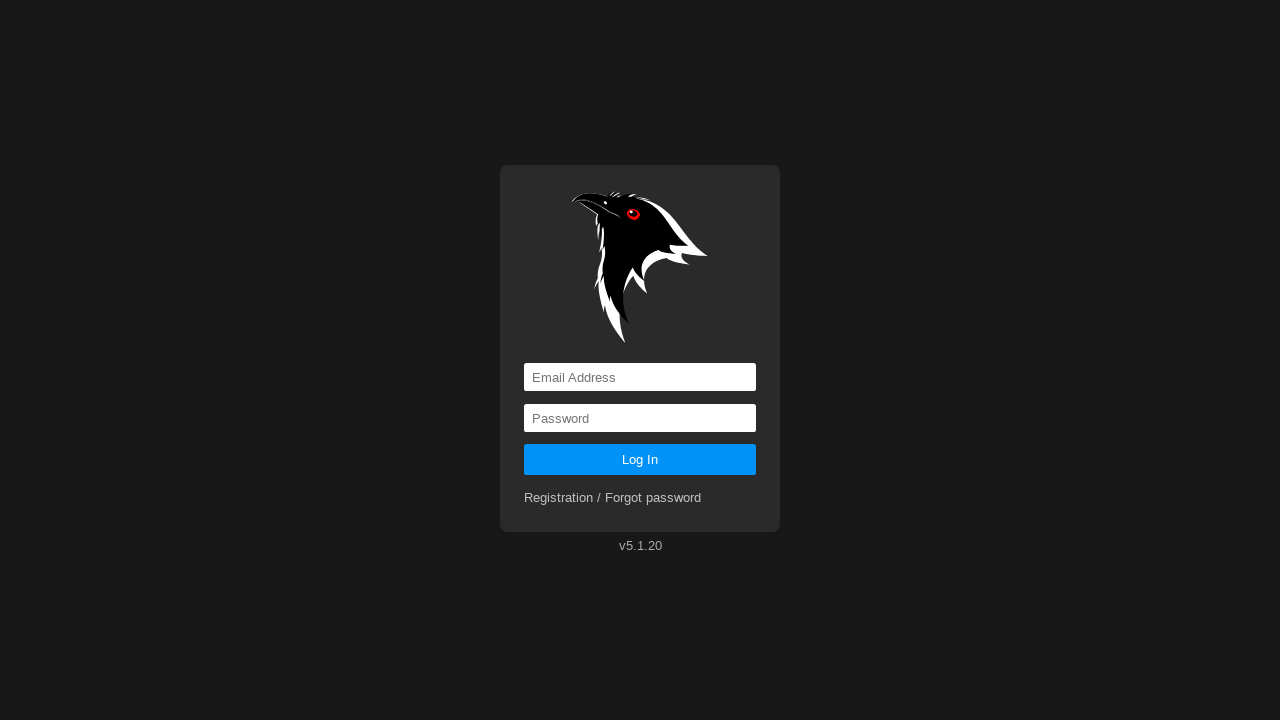

Verified that page URL is correct: https://qa.koel.app/
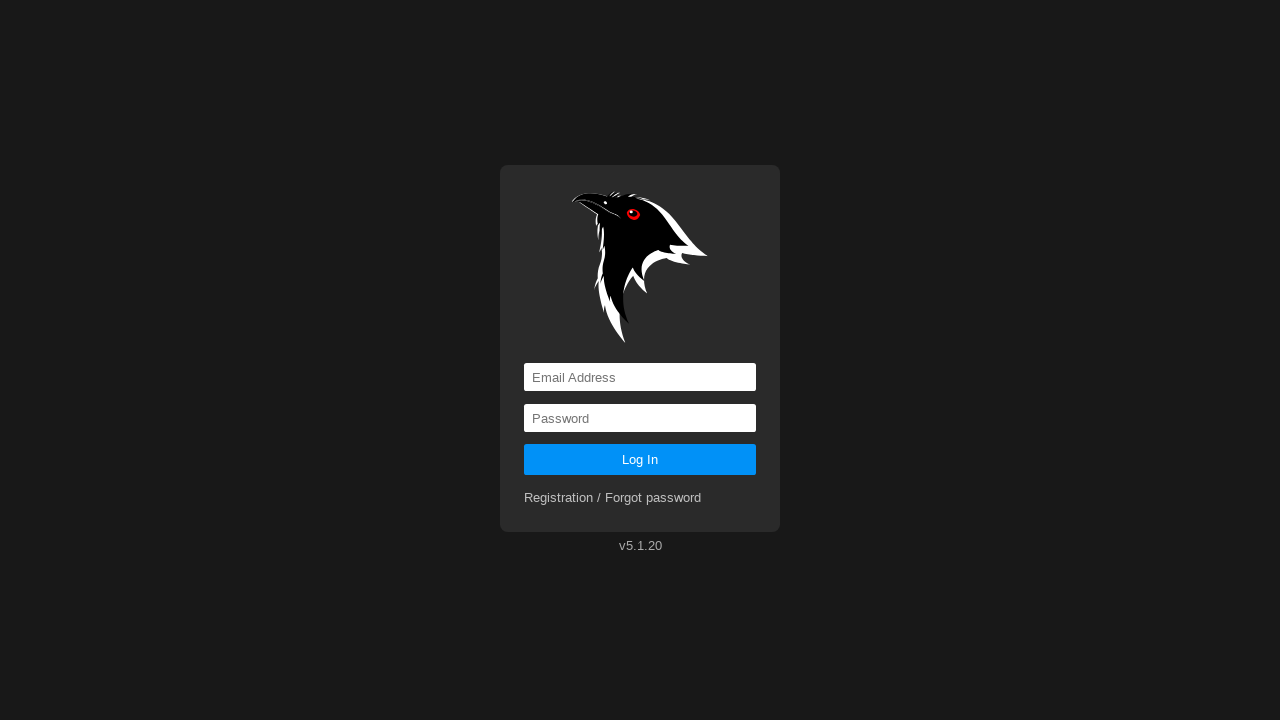

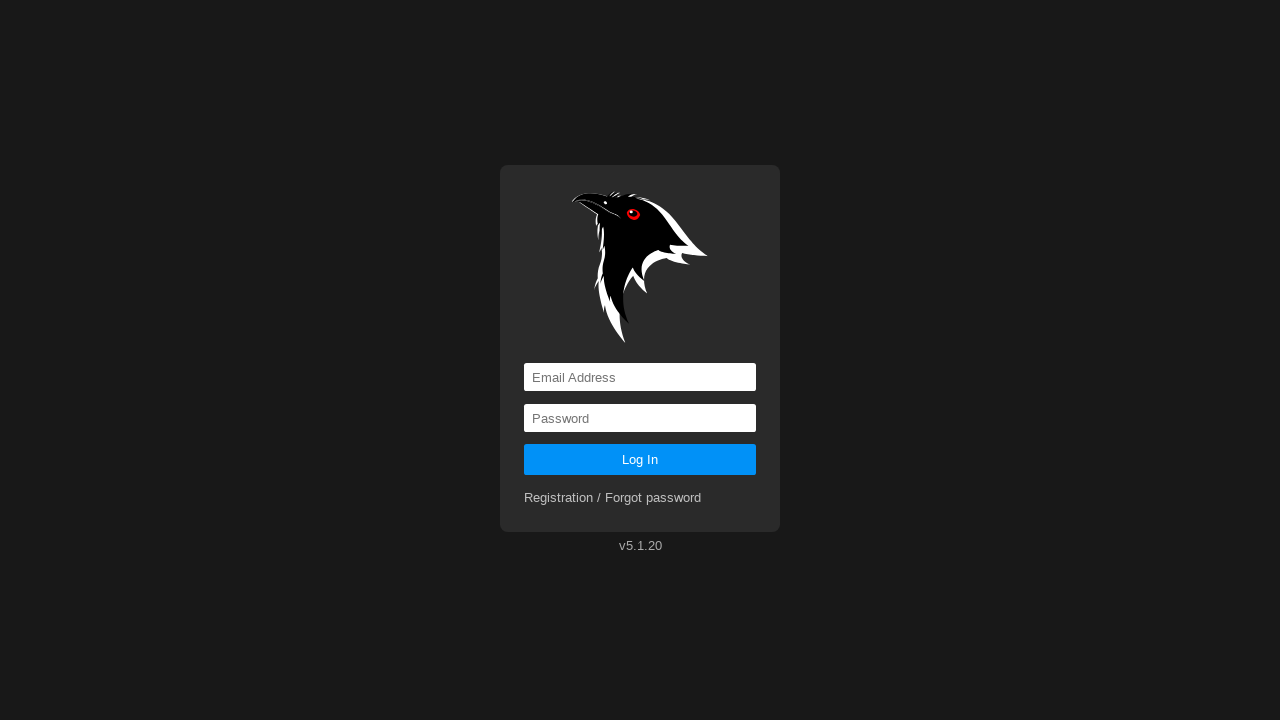